Tests that other controls are hidden when editing a todo item

Starting URL: https://demo.playwright.dev/todomvc

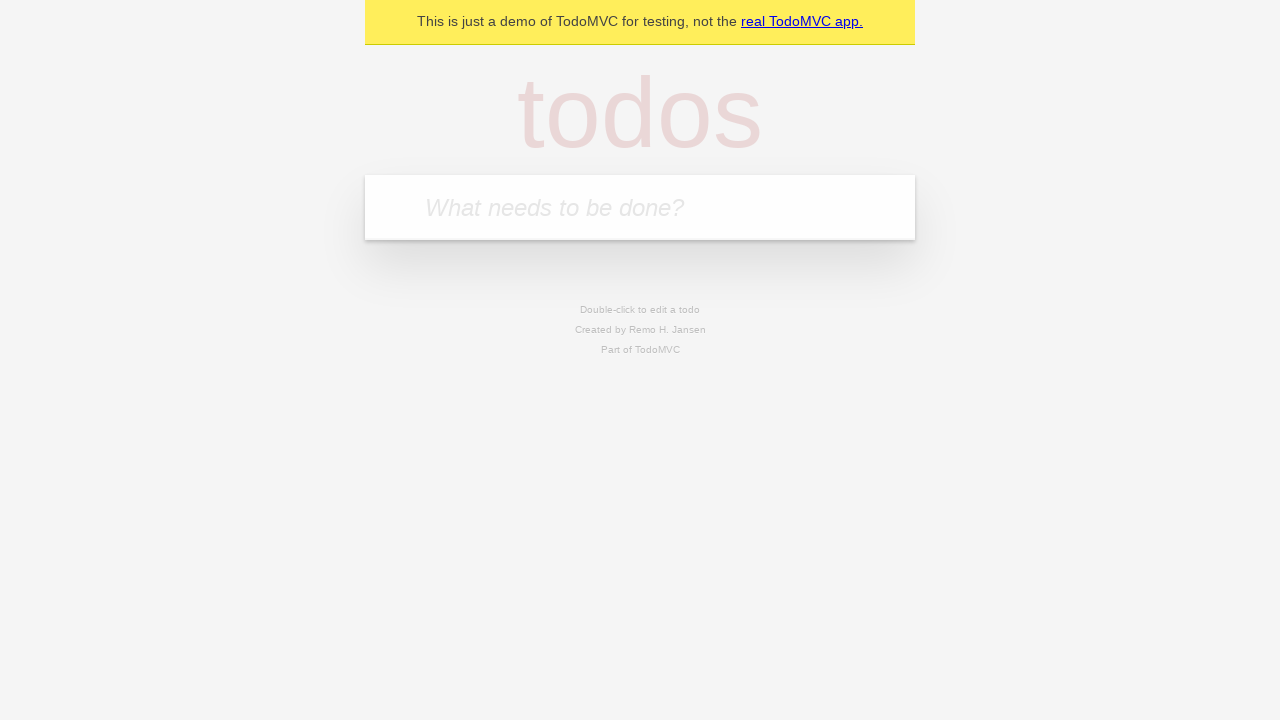

Located the 'What needs to be done?' input field
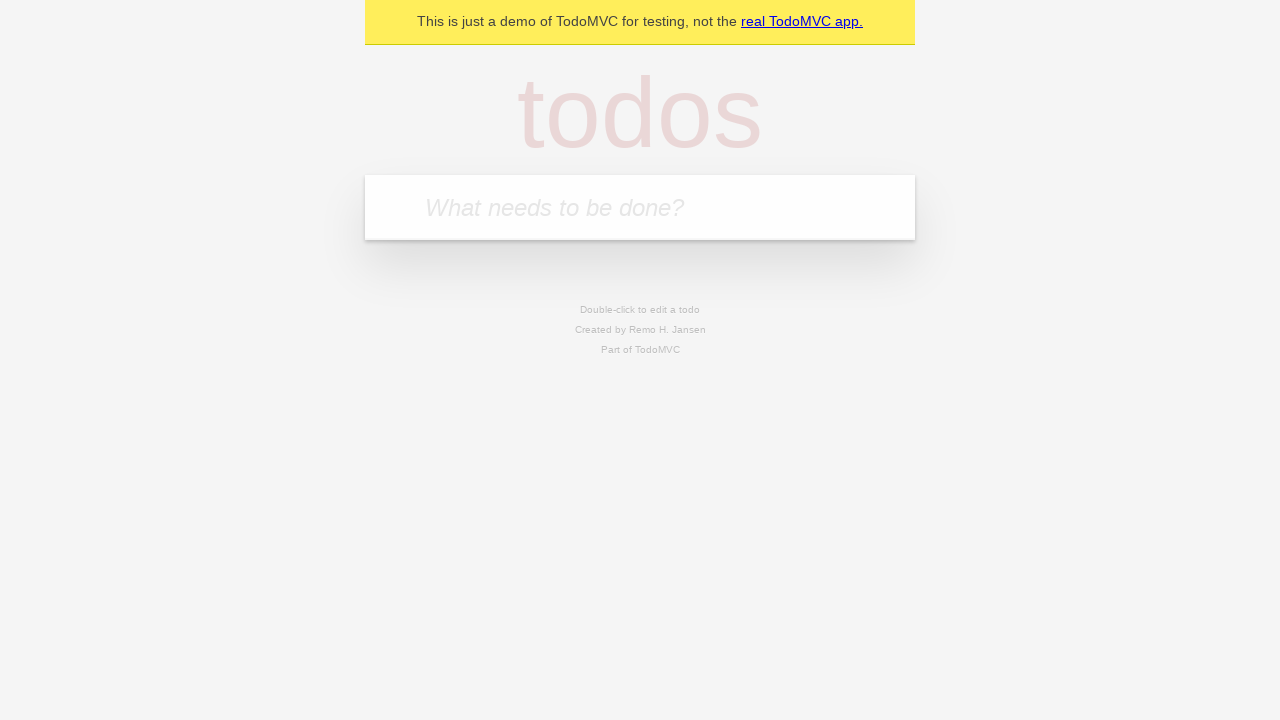

Filled input with todo item: 'buy some cheese' on internal:attr=[placeholder="What needs to be done?"i]
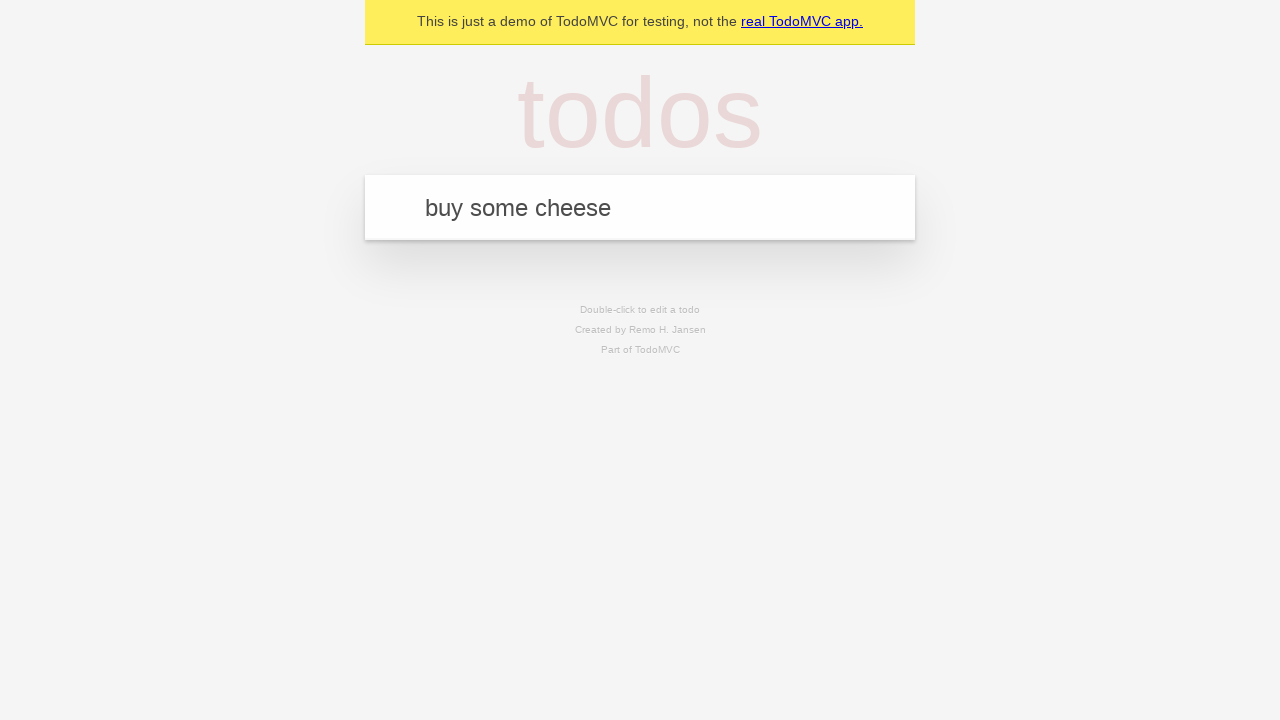

Pressed Enter to add todo: 'buy some cheese' on internal:attr=[placeholder="What needs to be done?"i]
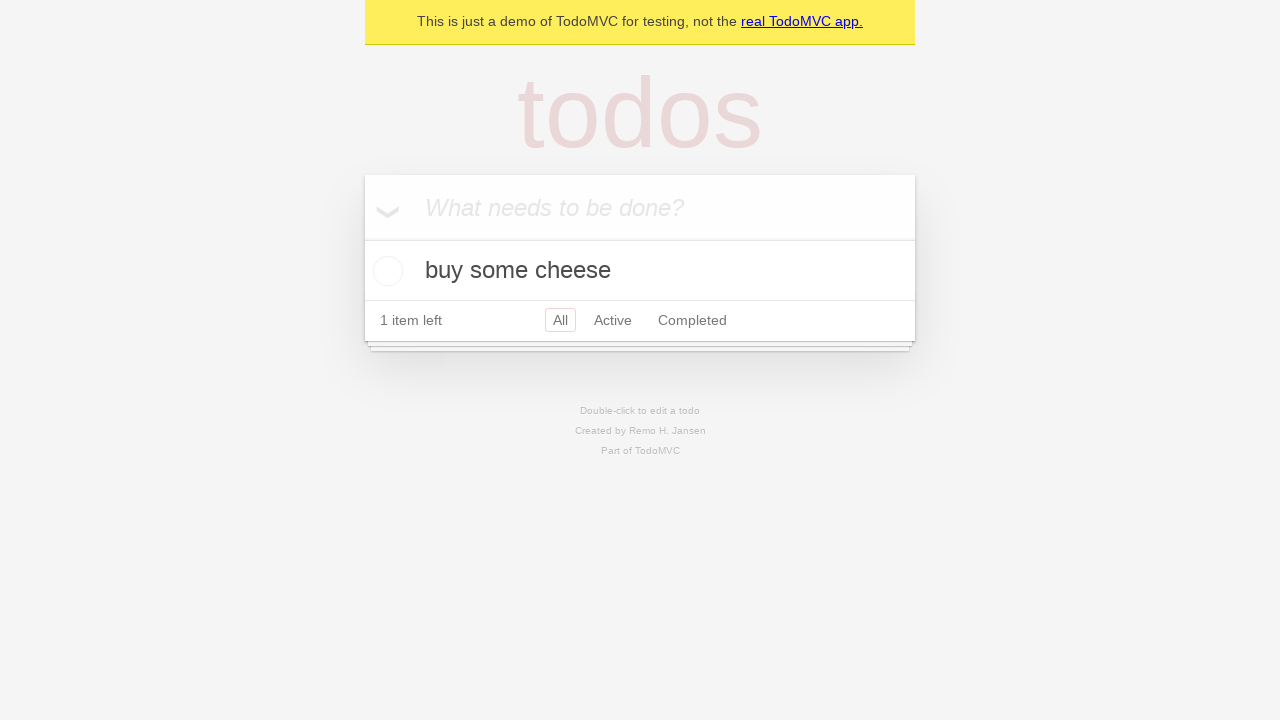

Filled input with todo item: 'feed the cat' on internal:attr=[placeholder="What needs to be done?"i]
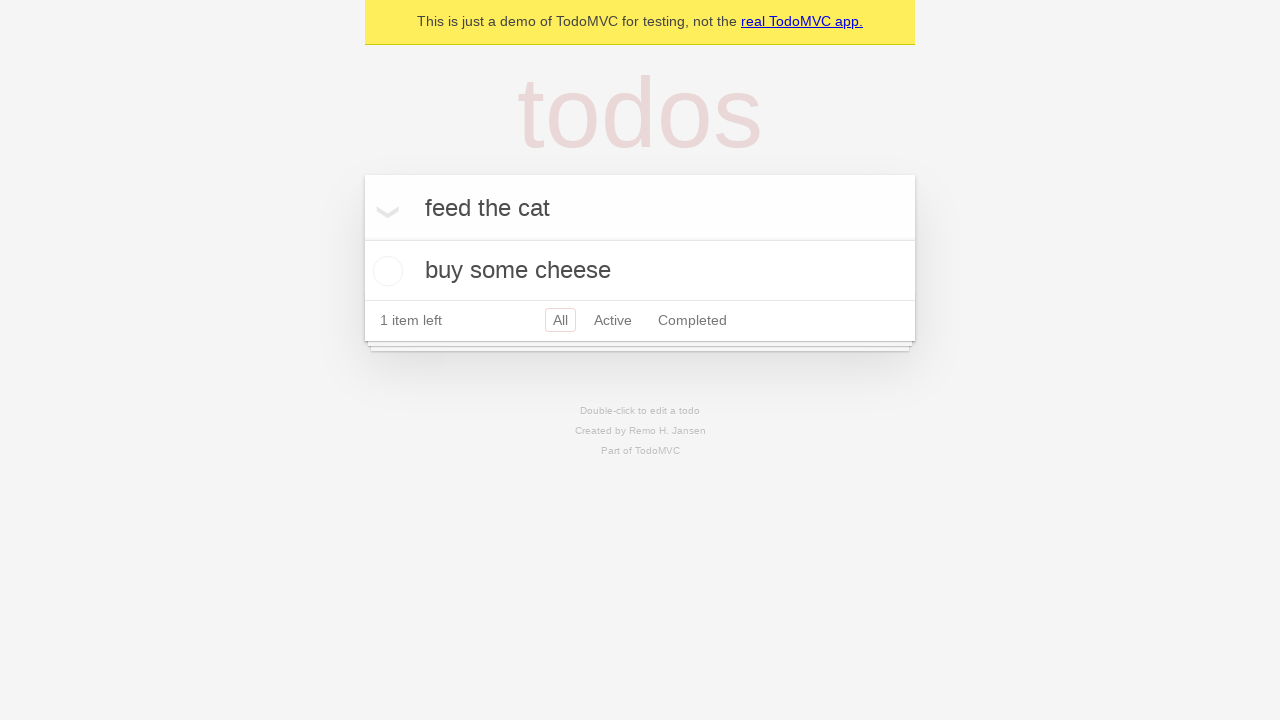

Pressed Enter to add todo: 'feed the cat' on internal:attr=[placeholder="What needs to be done?"i]
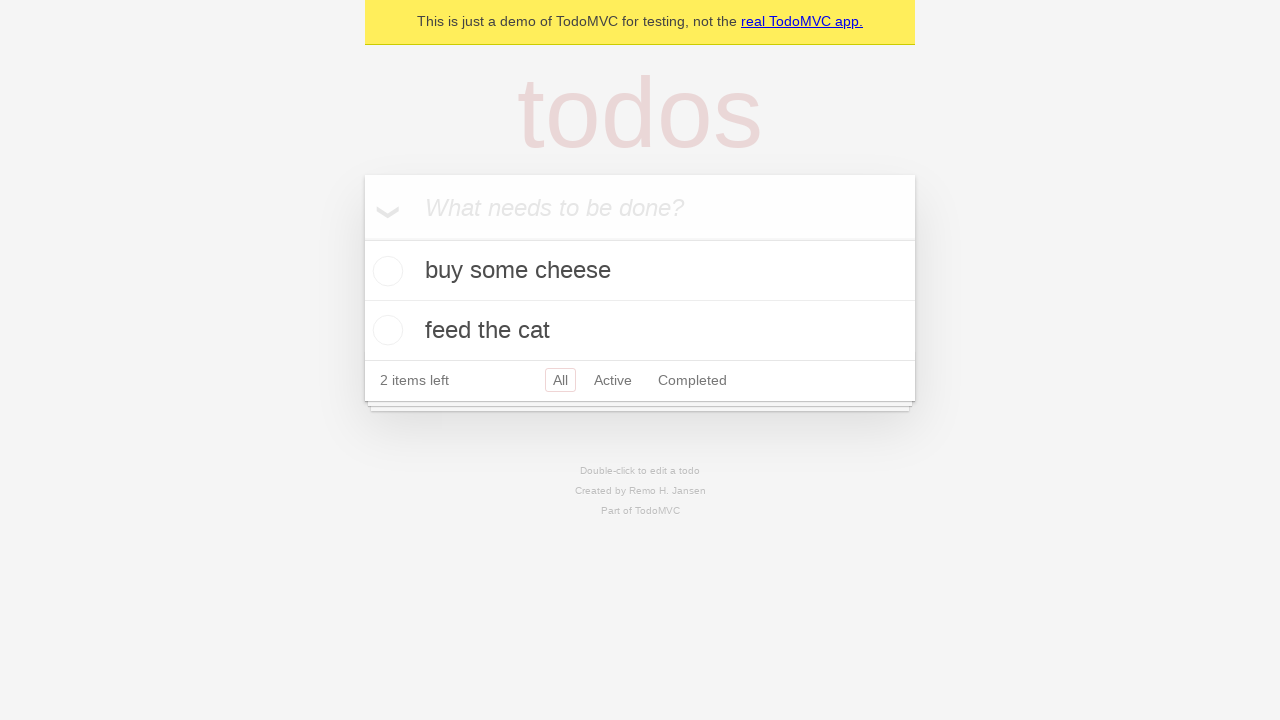

Filled input with todo item: 'book a doctors appointment' on internal:attr=[placeholder="What needs to be done?"i]
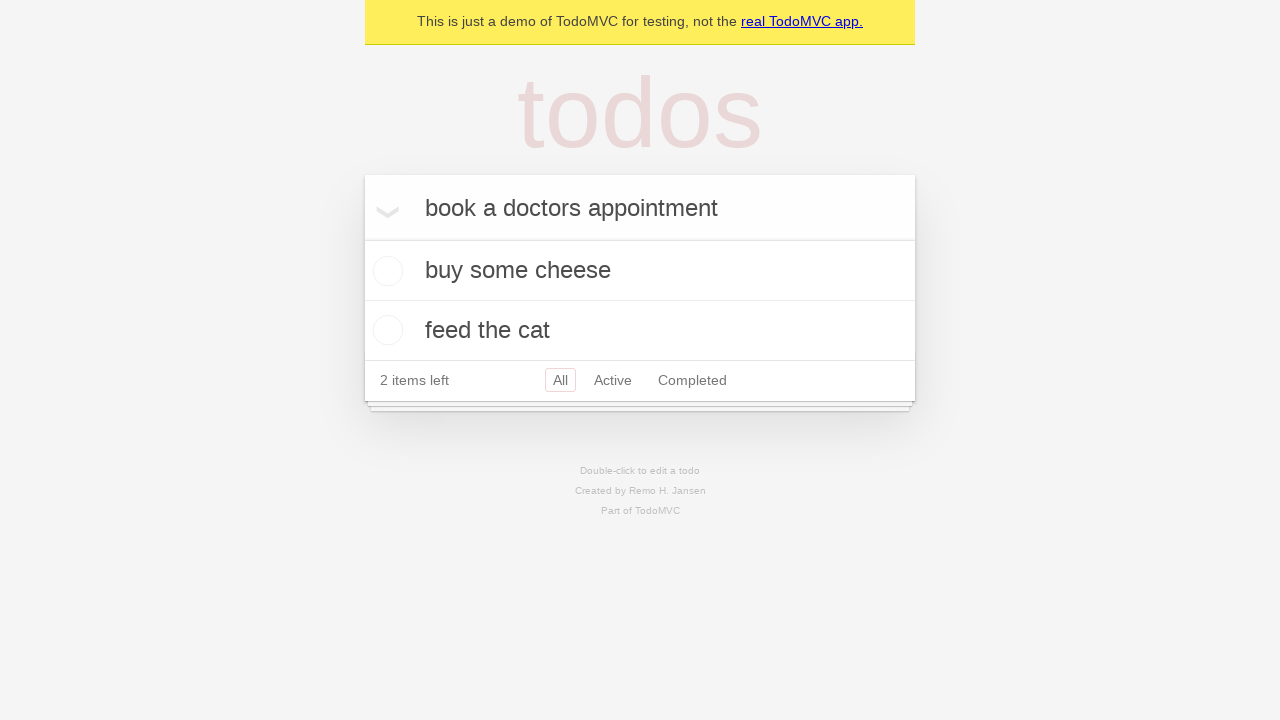

Pressed Enter to add todo: 'book a doctors appointment' on internal:attr=[placeholder="What needs to be done?"i]
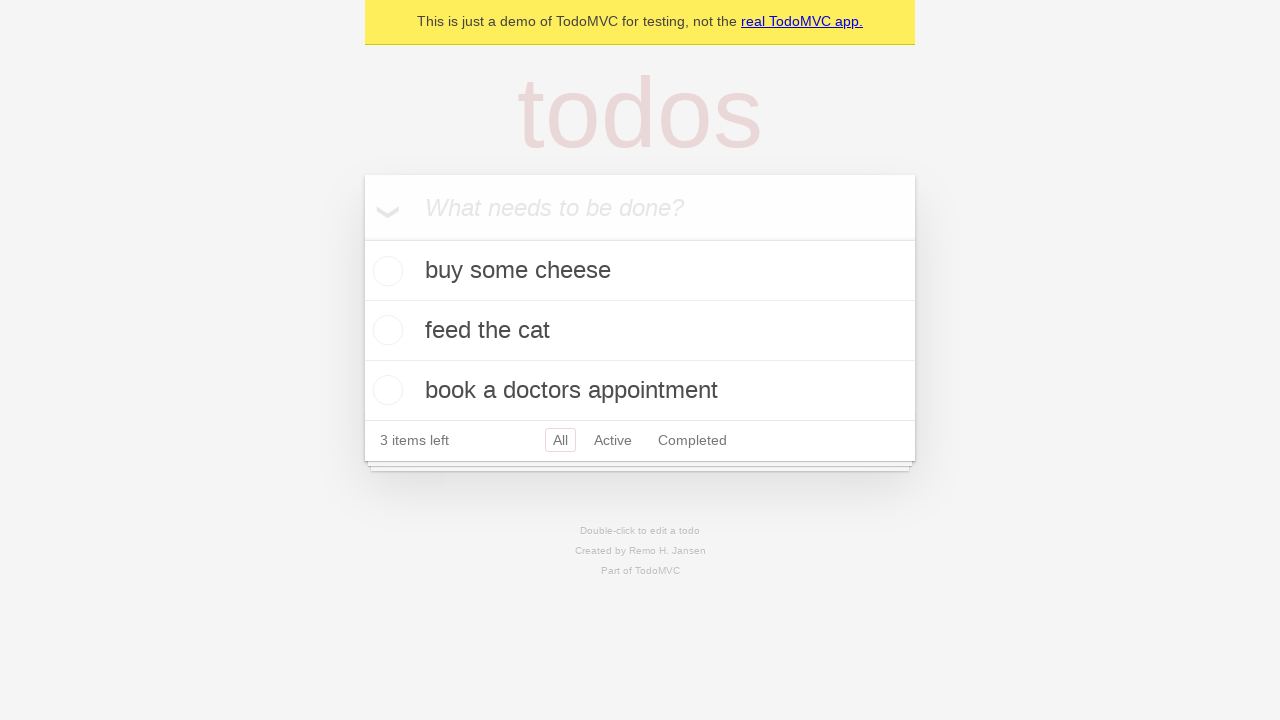

Located the second todo item
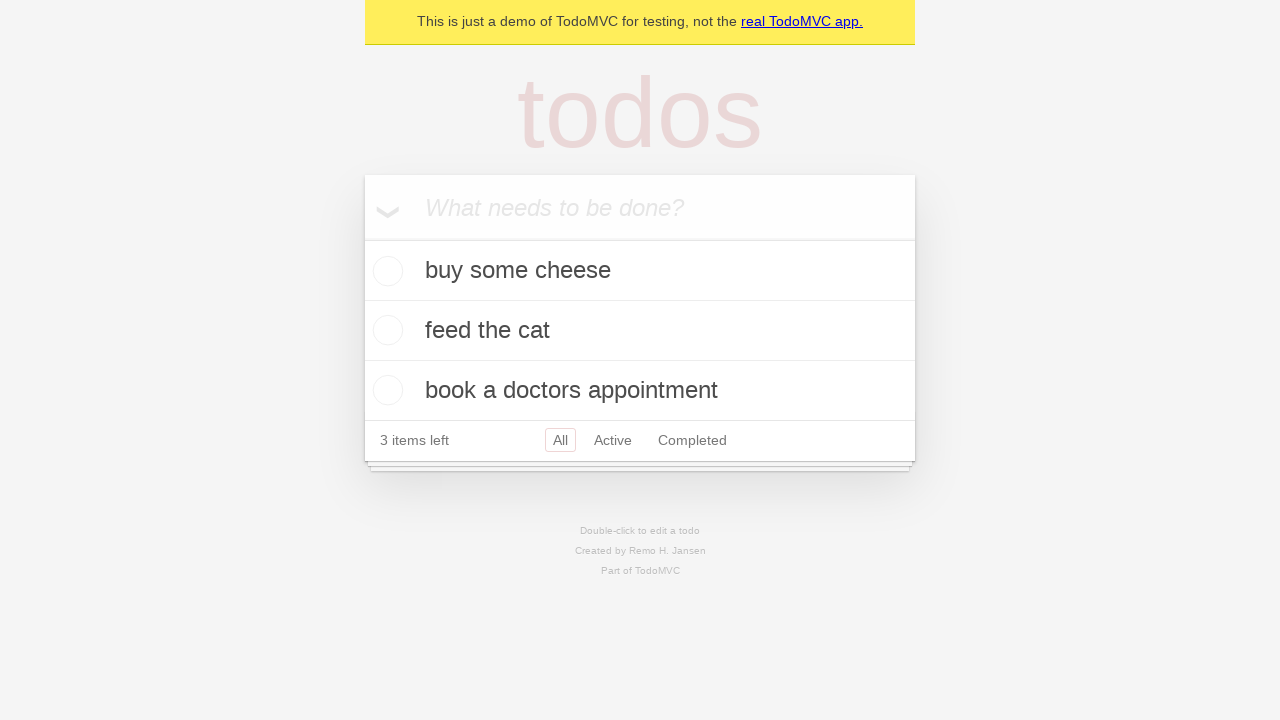

Double-clicked the second todo item to enter edit mode at (640, 331) on internal:testid=[data-testid="todo-item"s] >> nth=1
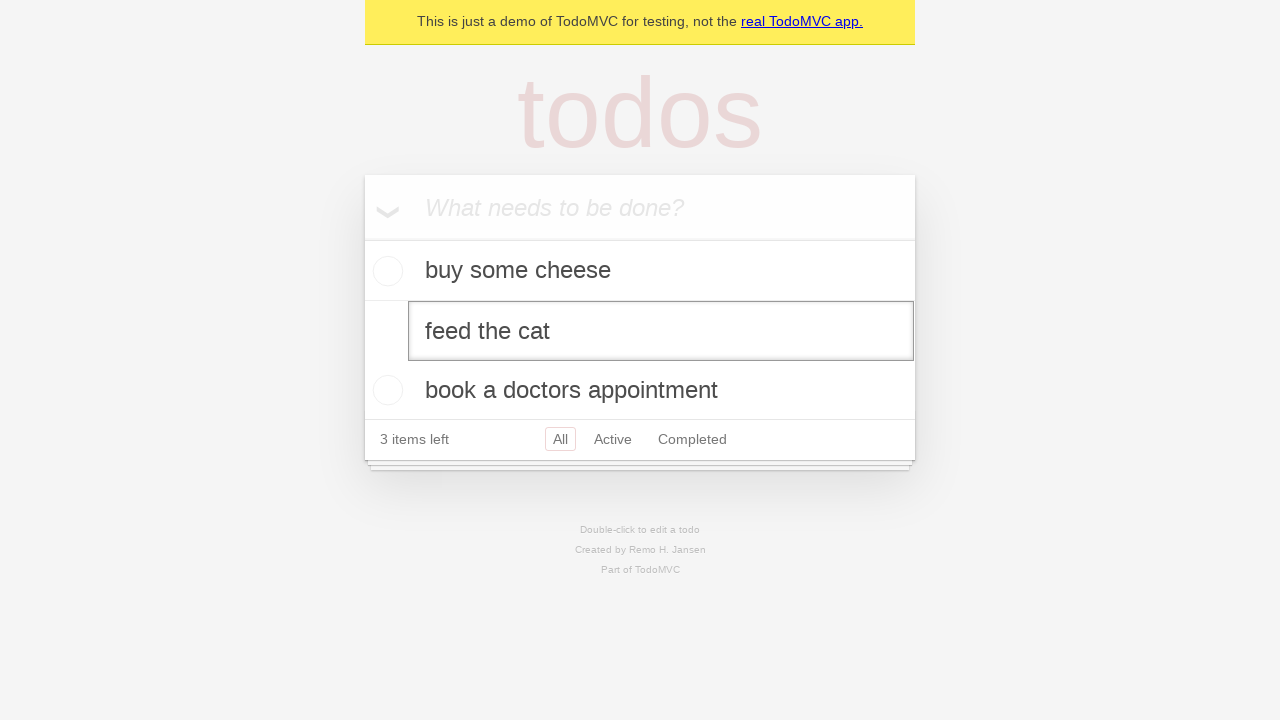

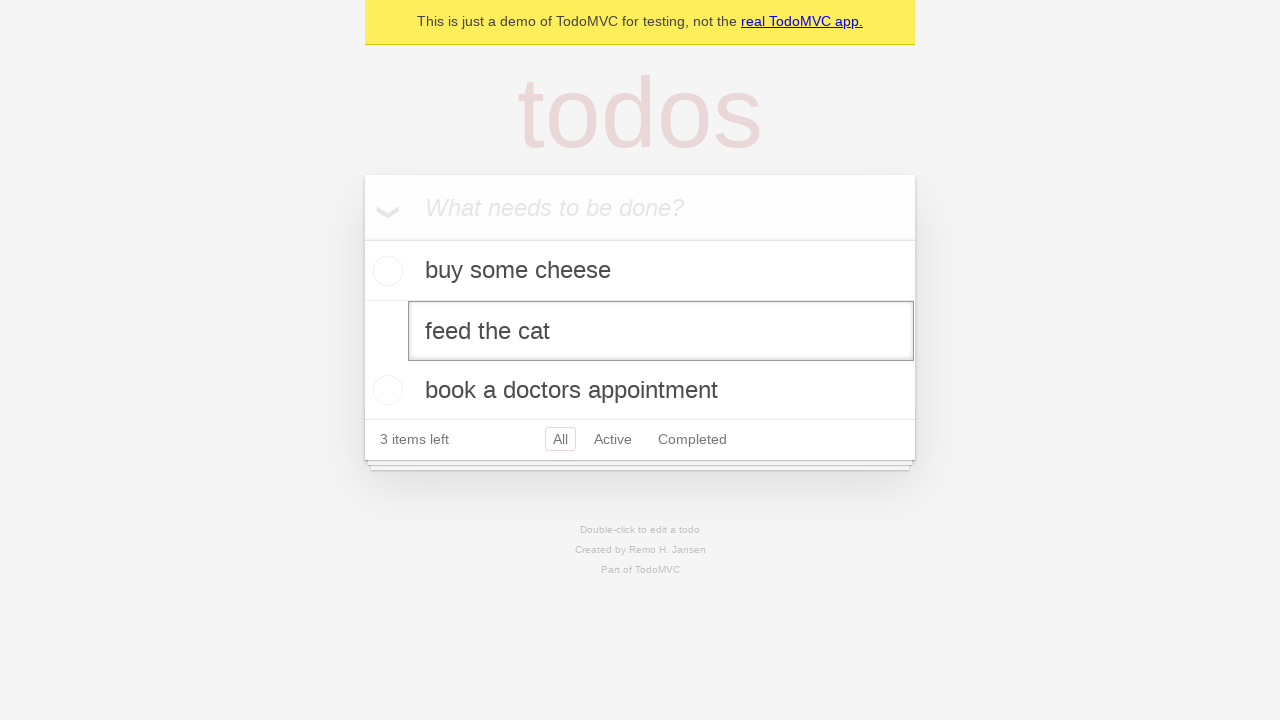